Tests two-digit arithmetic operations (16+89 and 27*5) on the Desmos scientific calculator.

Starting URL: https://www.desmos.com/scientific

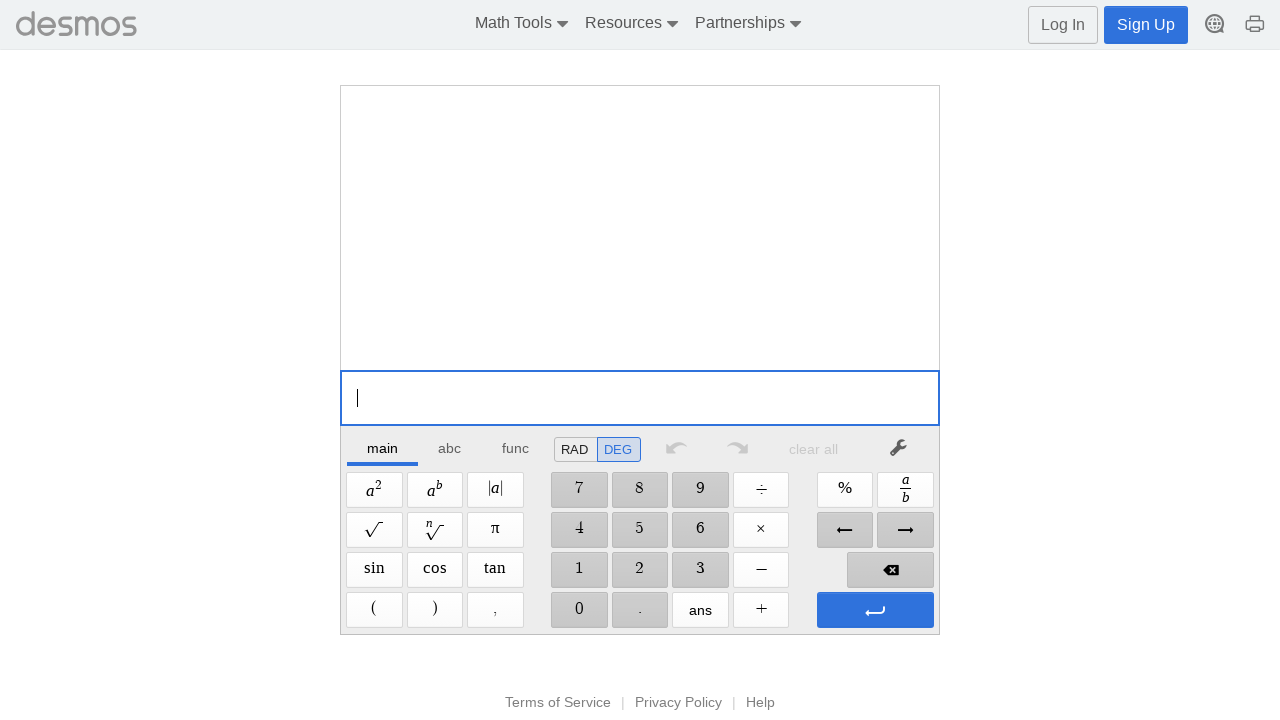

Calculator loaded - button '1' is visible
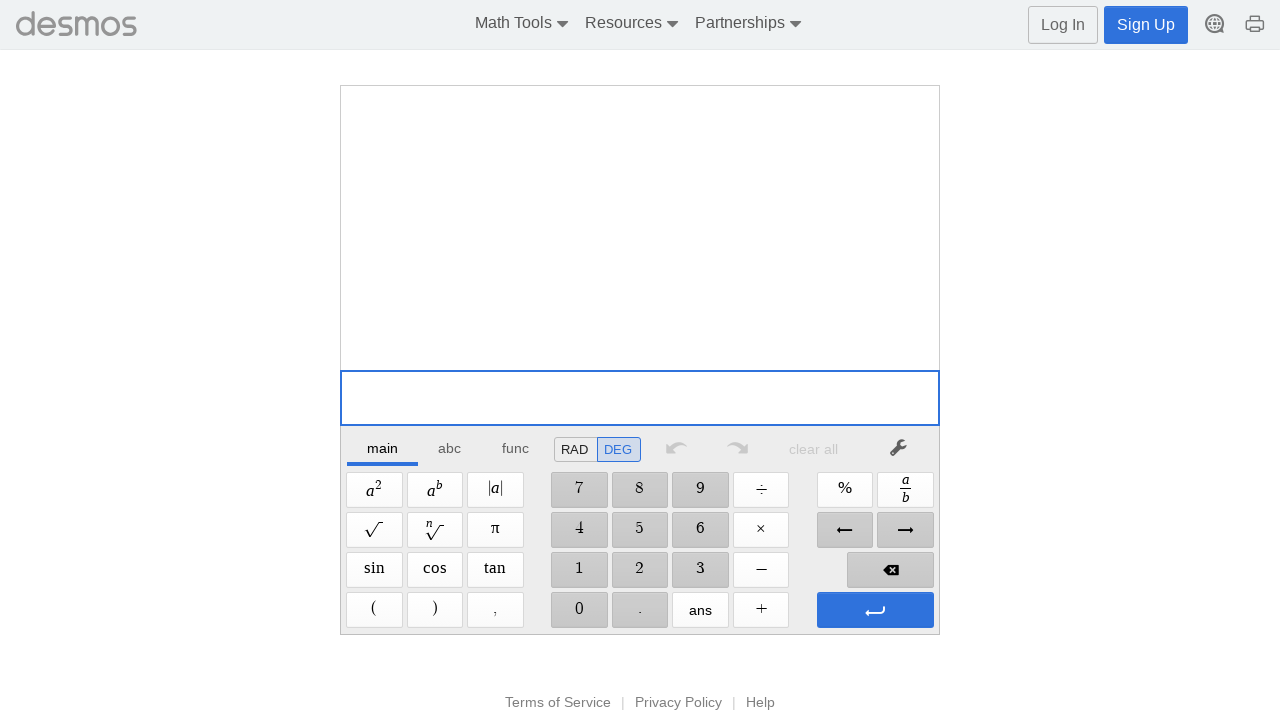

Clicked button '1' at (579, 570) on xpath=//span[@aria-label='1']
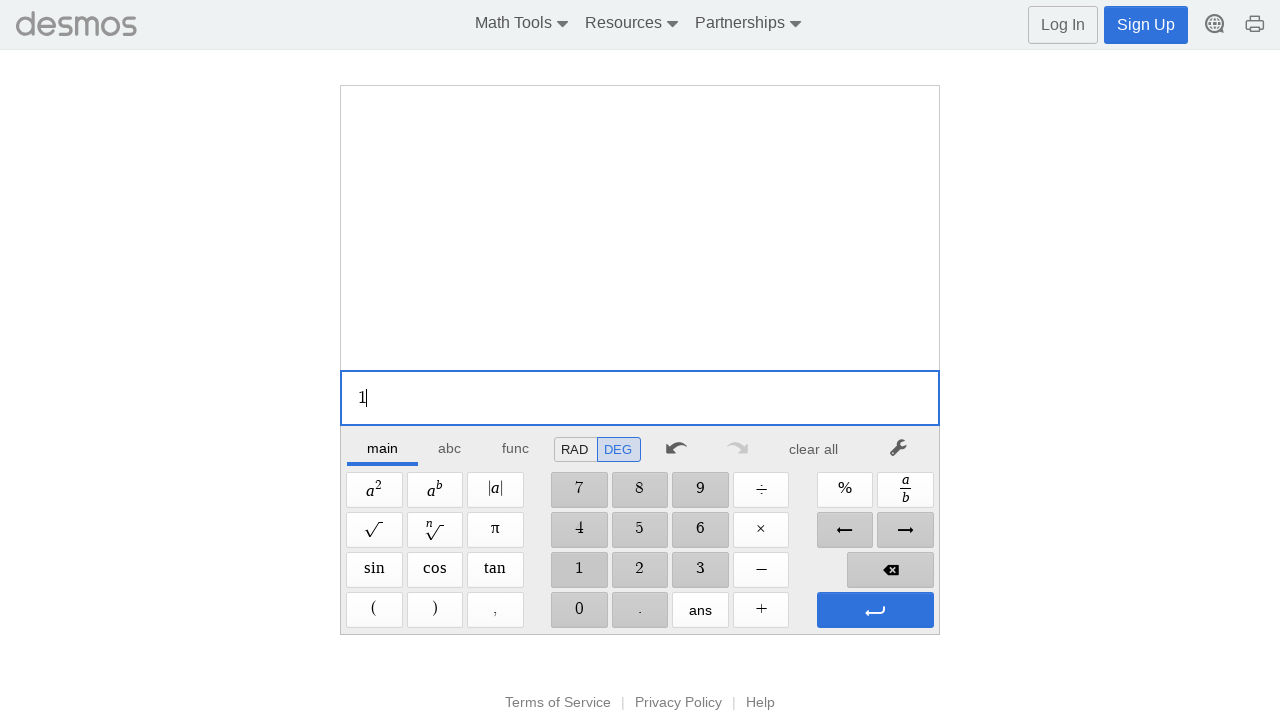

Clicked button '6' at (700, 530) on xpath=//span[@aria-label='6']
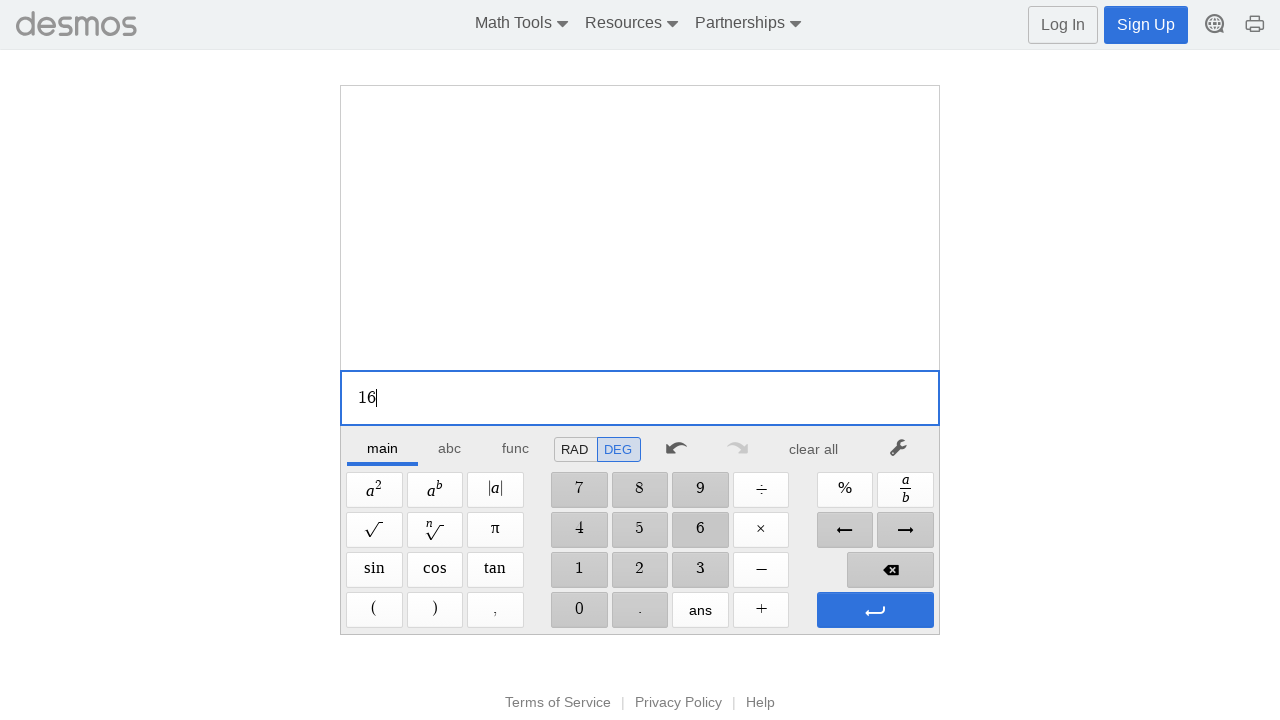

Clicked button 'Plus' at (761, 610) on xpath=//span[@aria-label='Plus']
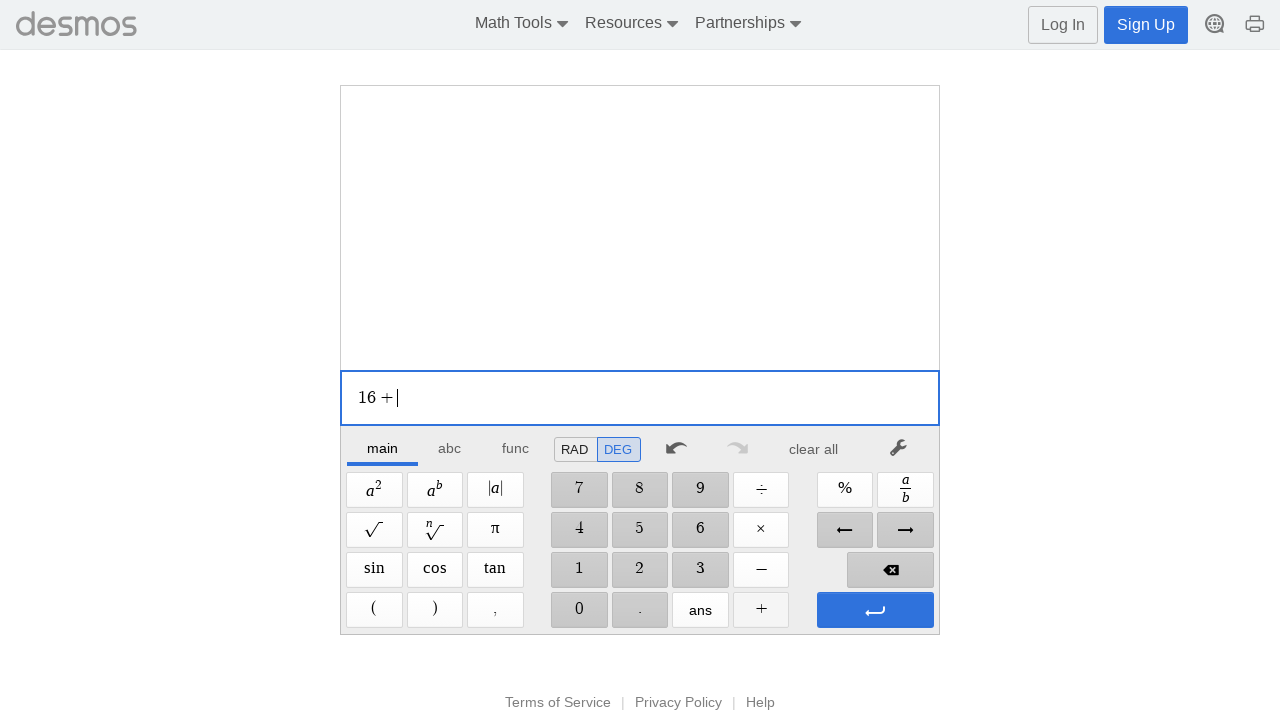

Clicked button '8' at (640, 490) on xpath=//span[@aria-label='8']
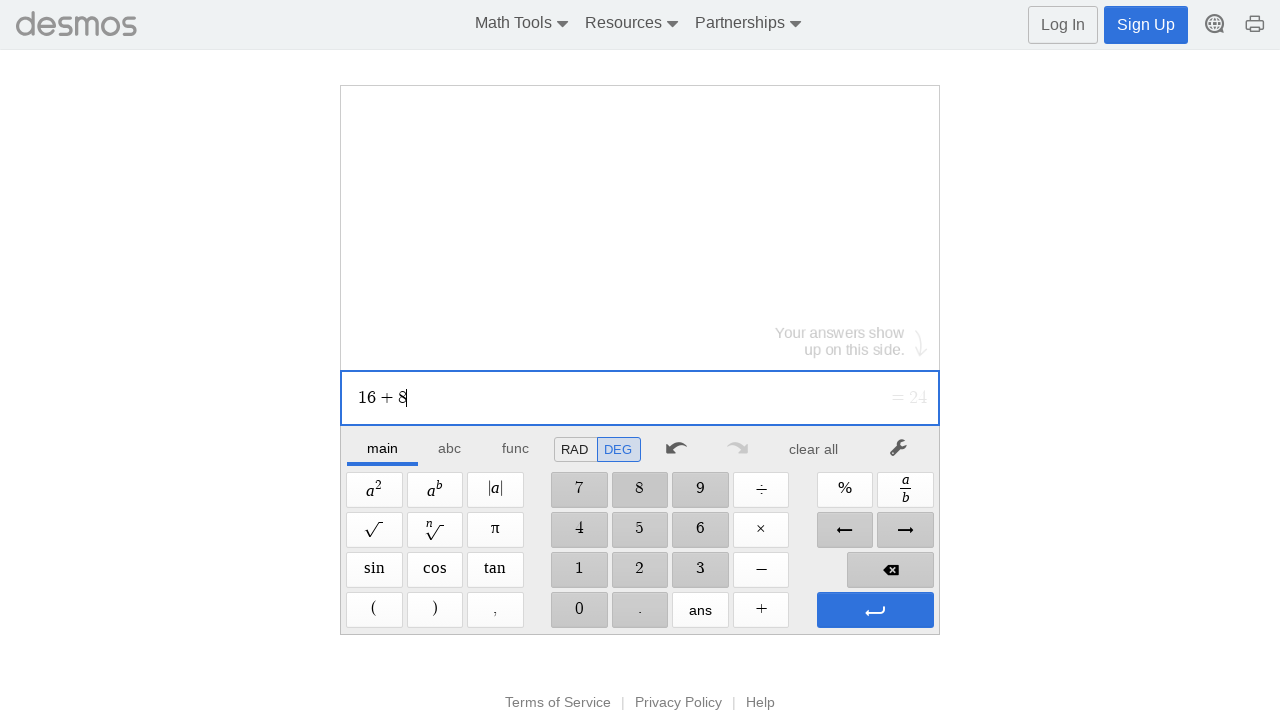

Clicked button '9' at (700, 490) on xpath=//span[@aria-label='9']
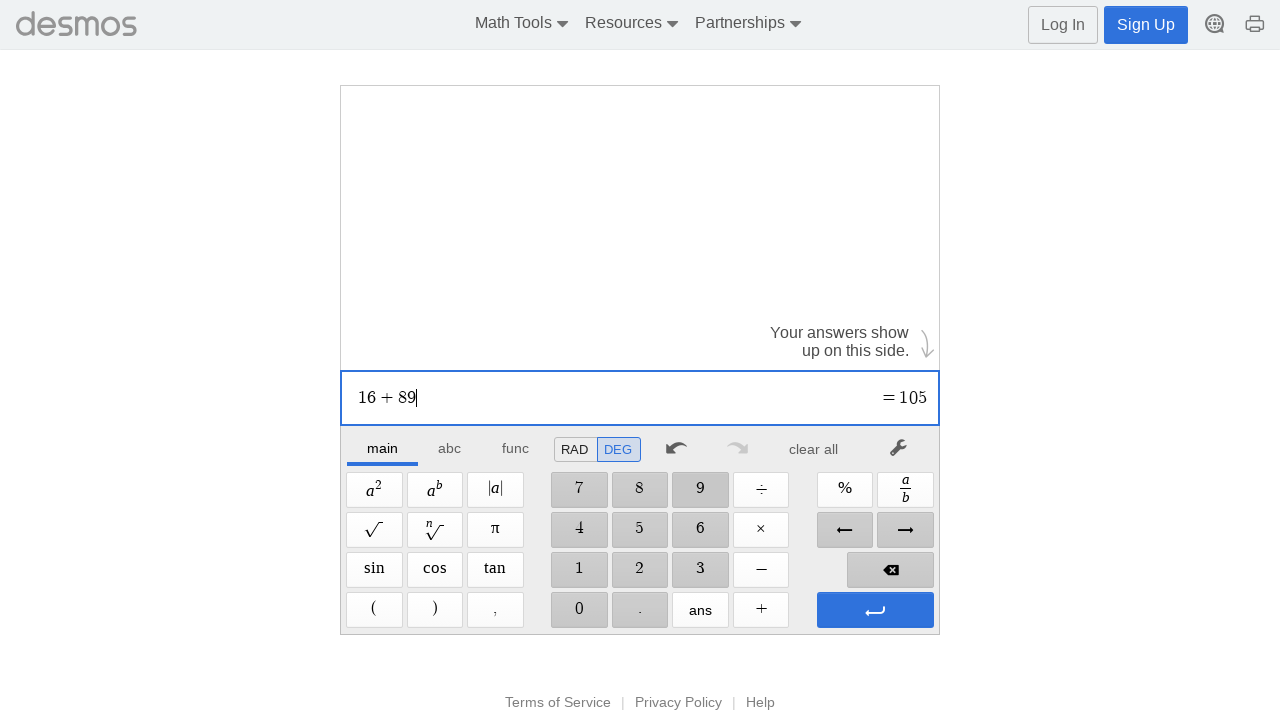

Clicked button 'Enter' to calculate 16+89 at (875, 610) on xpath=//span[@aria-label='Enter']
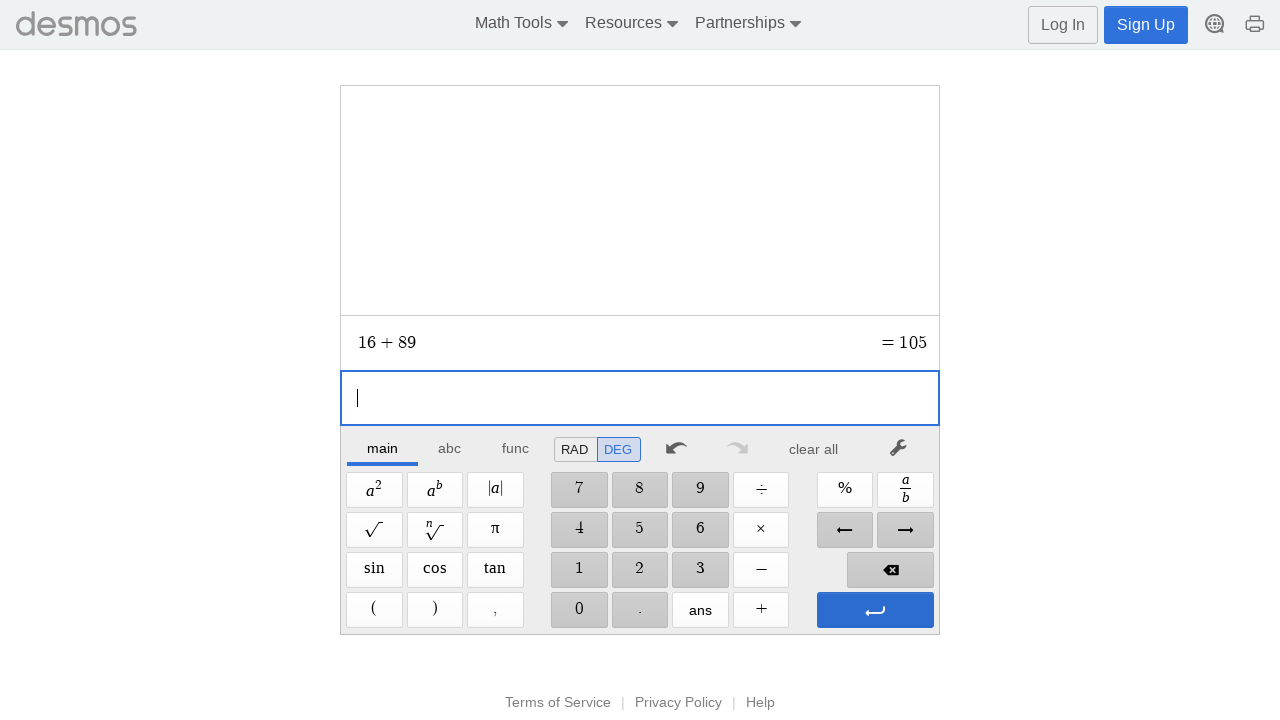

Clicked button 'Enter' again at (875, 610) on xpath=//span[@aria-label='Enter']
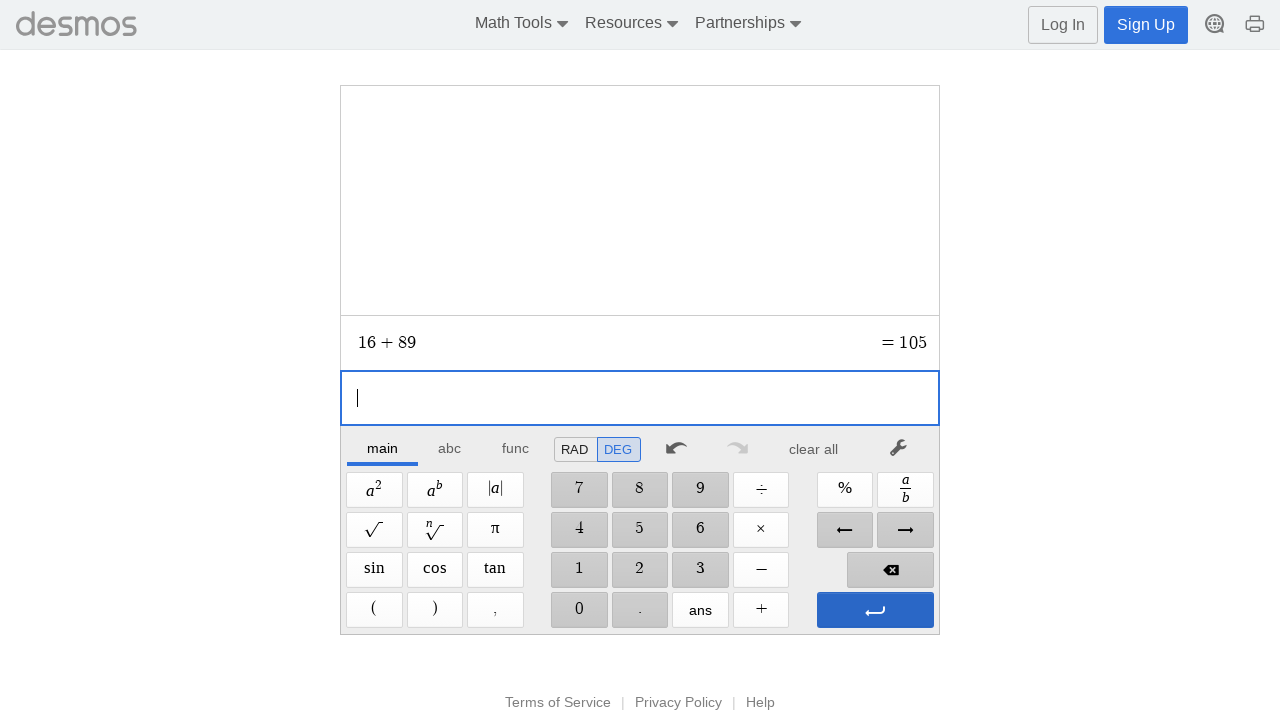

Clicked clear button to reset calculator at (814, 449) on xpath=//*[@id='main']/div/div/div/div[2]/div[1]/div/div[7]
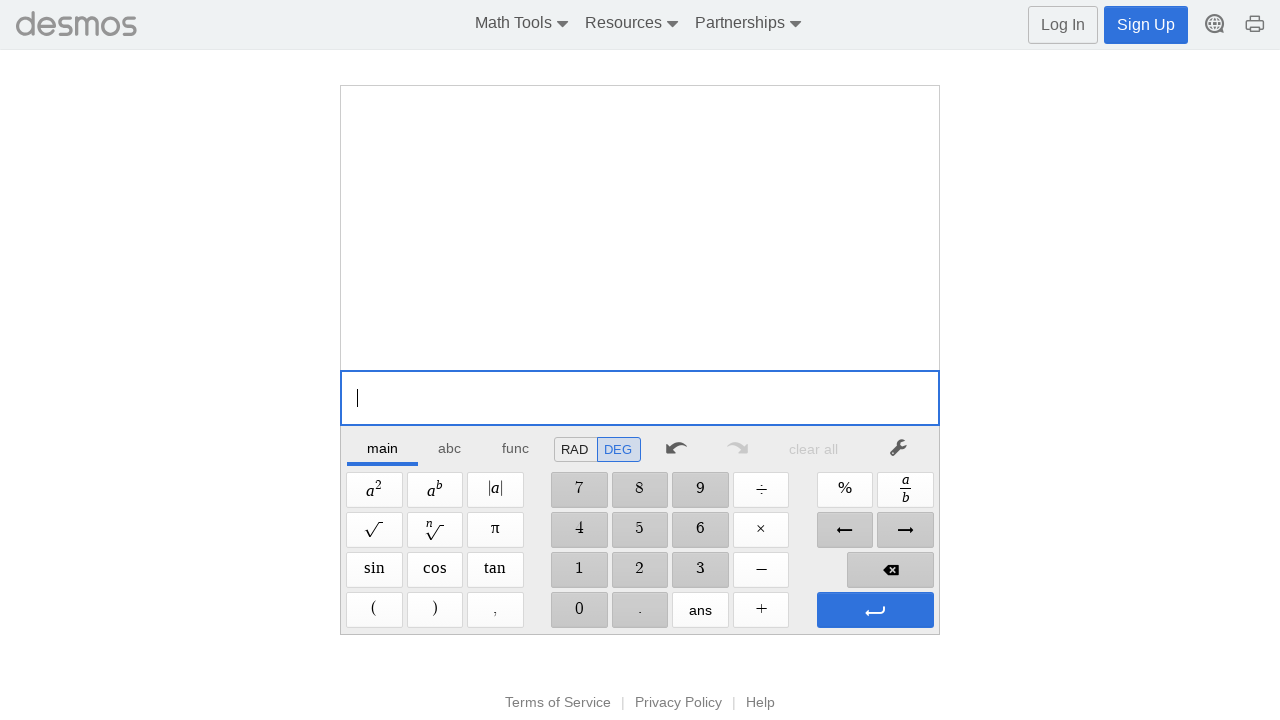

Clicked button '2' at (640, 570) on xpath=//span[@aria-label='2']
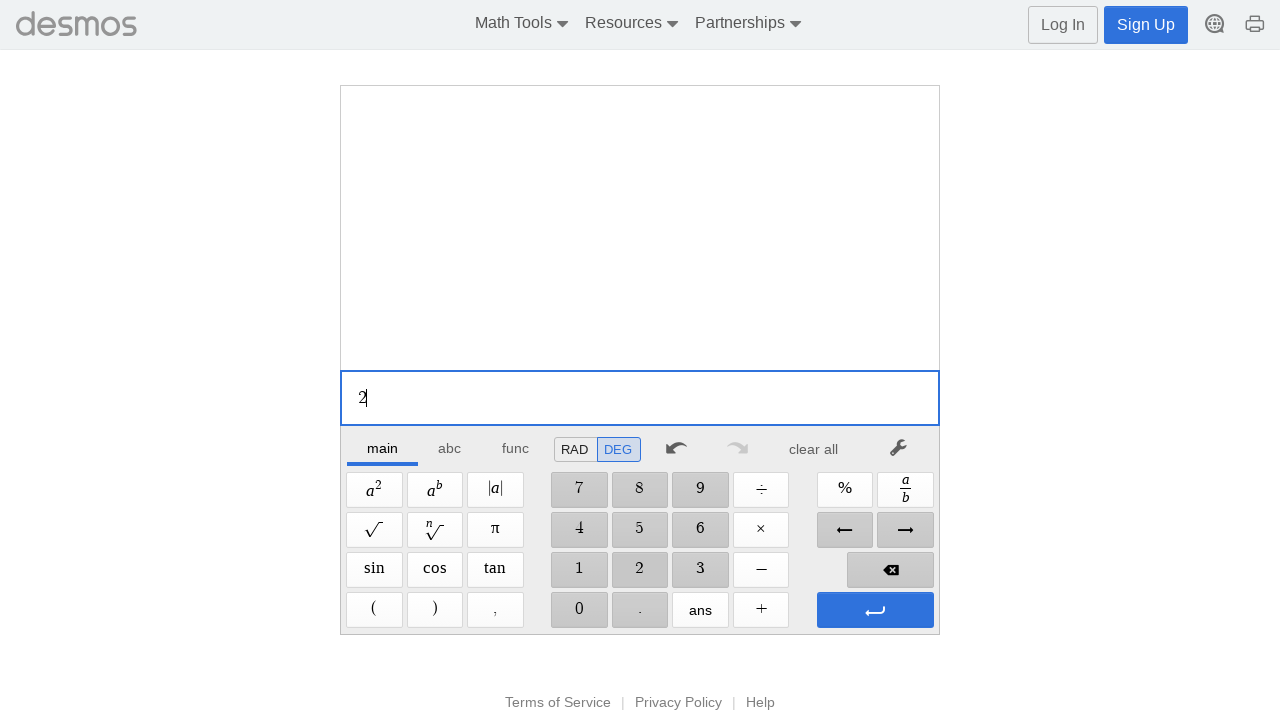

Clicked button '7' at (579, 490) on xpath=//span[@aria-label='7']
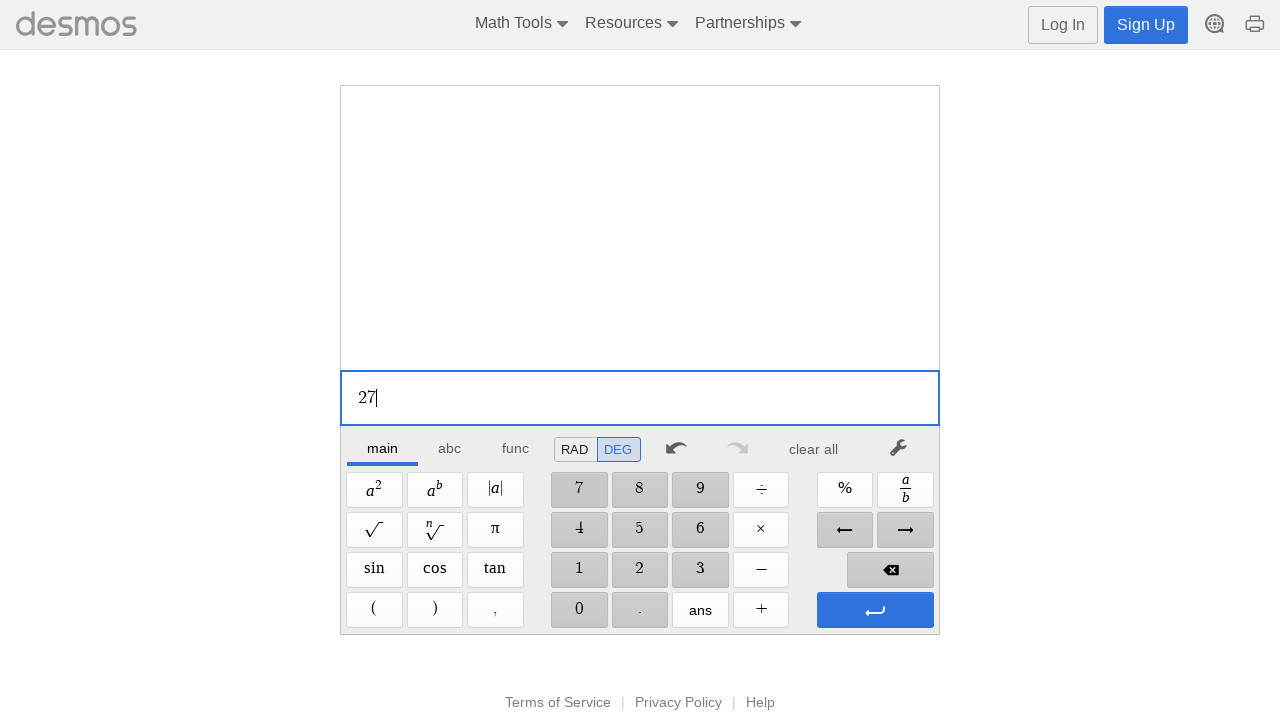

Clicked button 'Times' at (761, 530) on xpath=//span[@aria-label='Times']
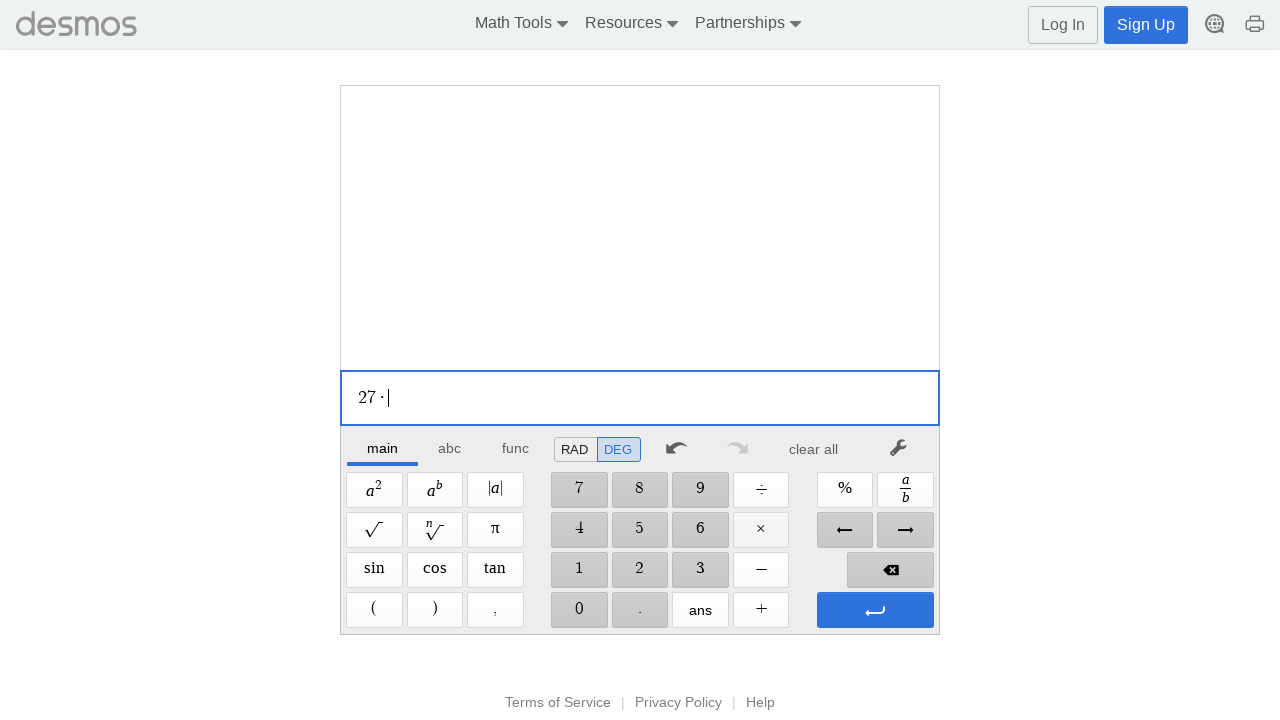

Clicked button '5' at (640, 530) on xpath=//span[@aria-label='5']
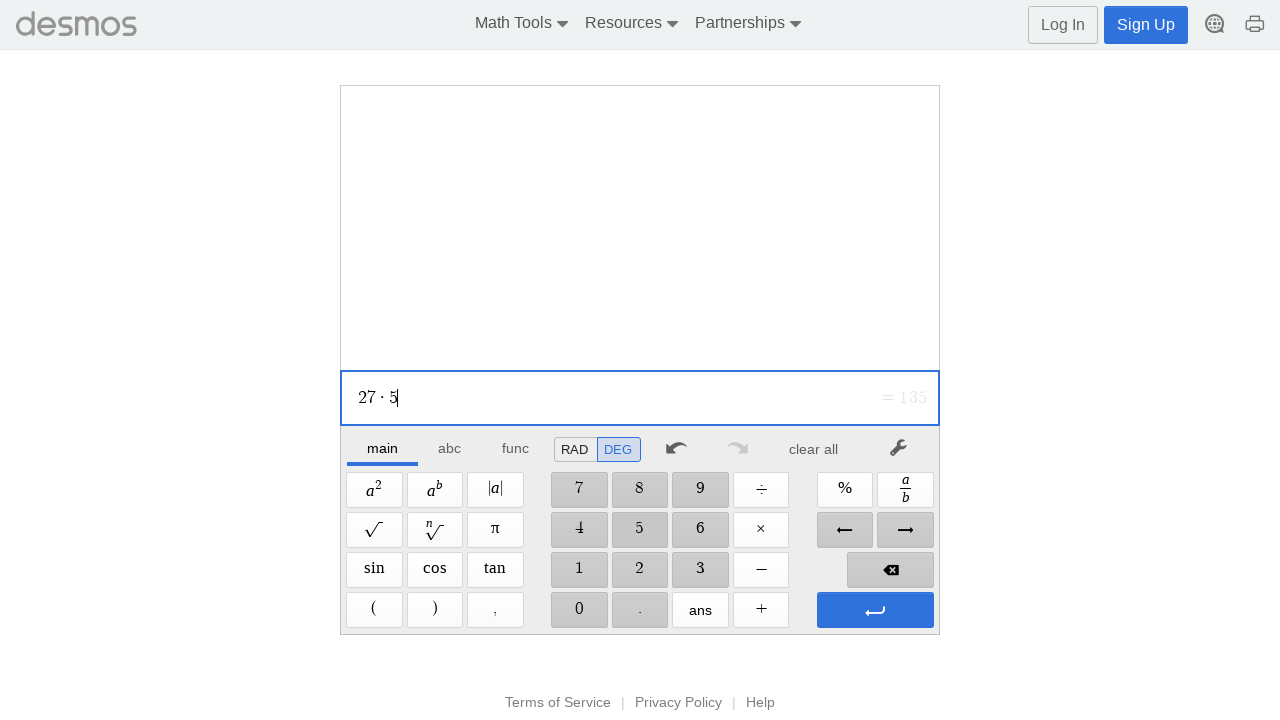

Clicked button 'Enter' to calculate 27*5 at (875, 610) on xpath=//span[@aria-label='Enter']
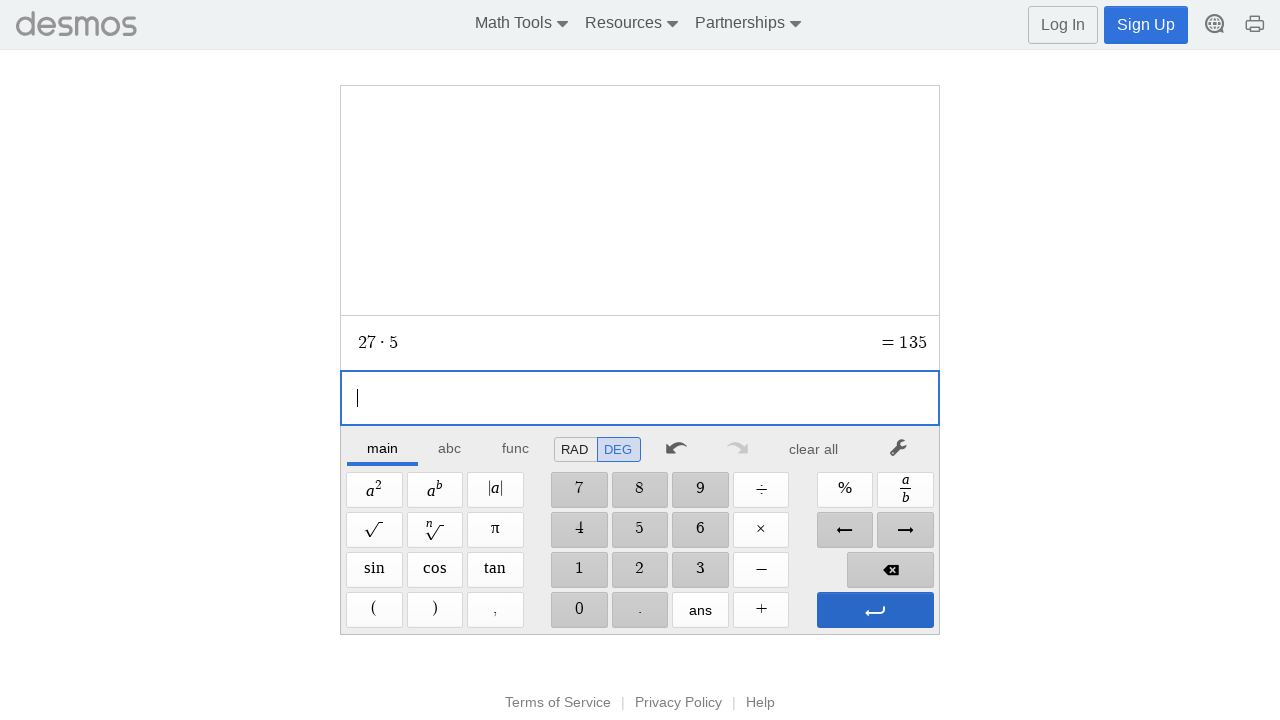

Clicked button 'Enter' again at (875, 610) on xpath=//span[@aria-label='Enter']
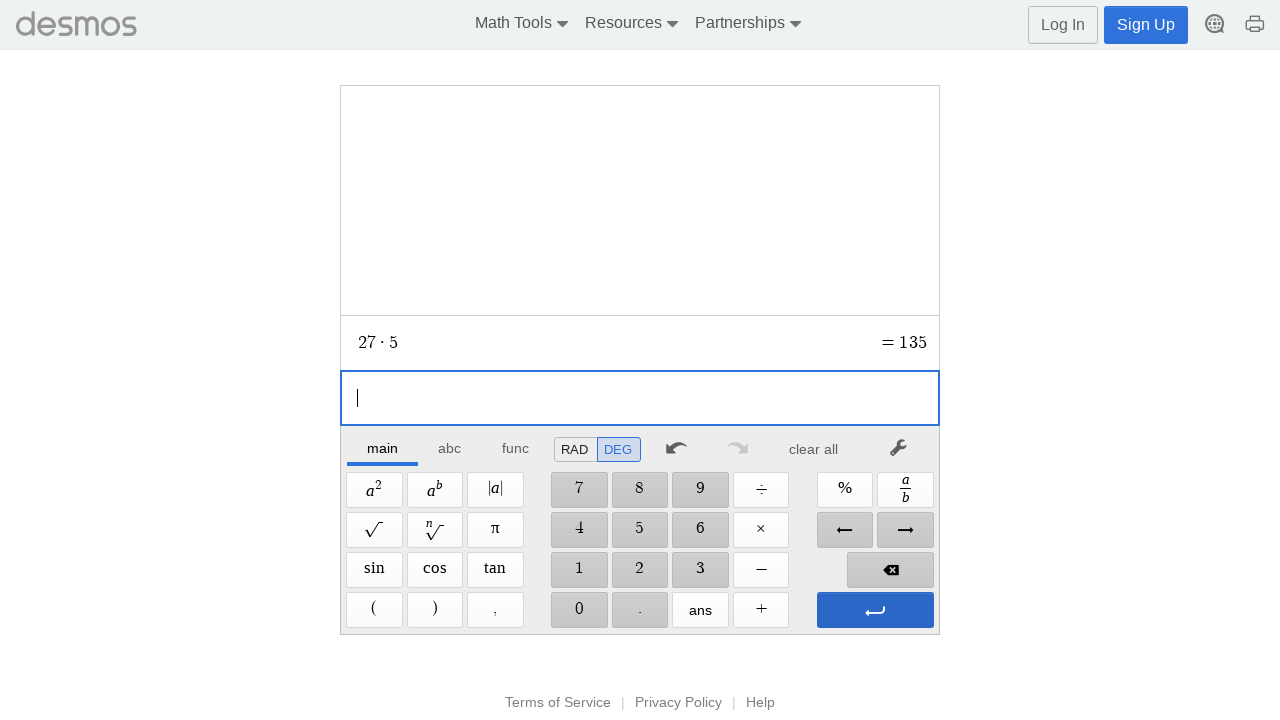

Clicked clear button to reset calculator at (814, 449) on xpath=//*[@id='main']/div/div/div/div[2]/div[1]/div/div[7]
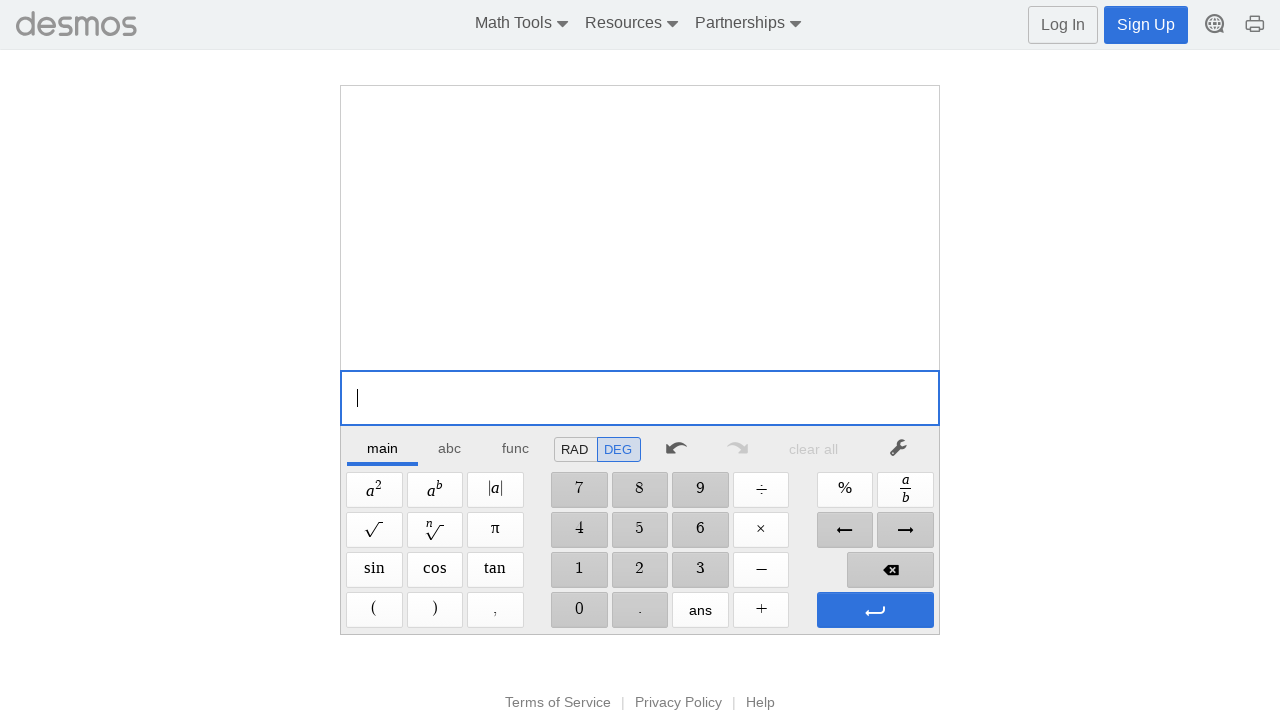

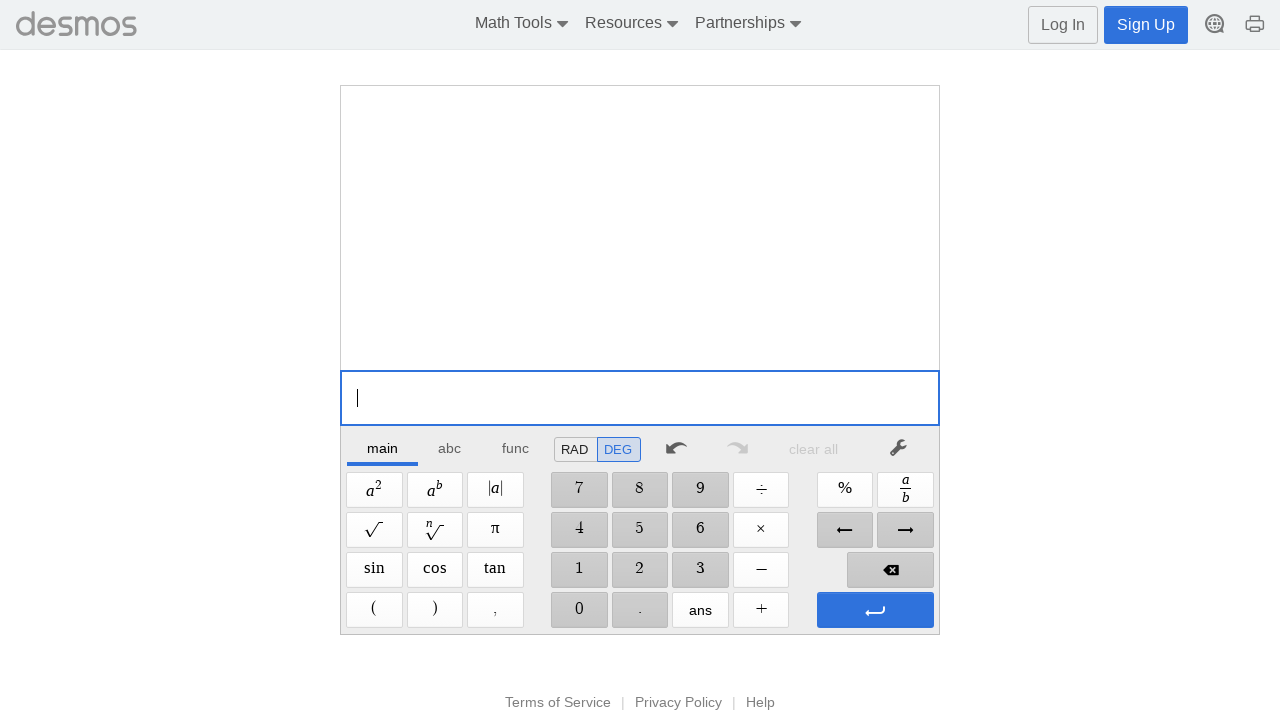